Tests the login error flow by clicking signin button and verifying error message is displayed when no credentials are entered

Starting URL: http://zero.webappsecurity.com/index.html

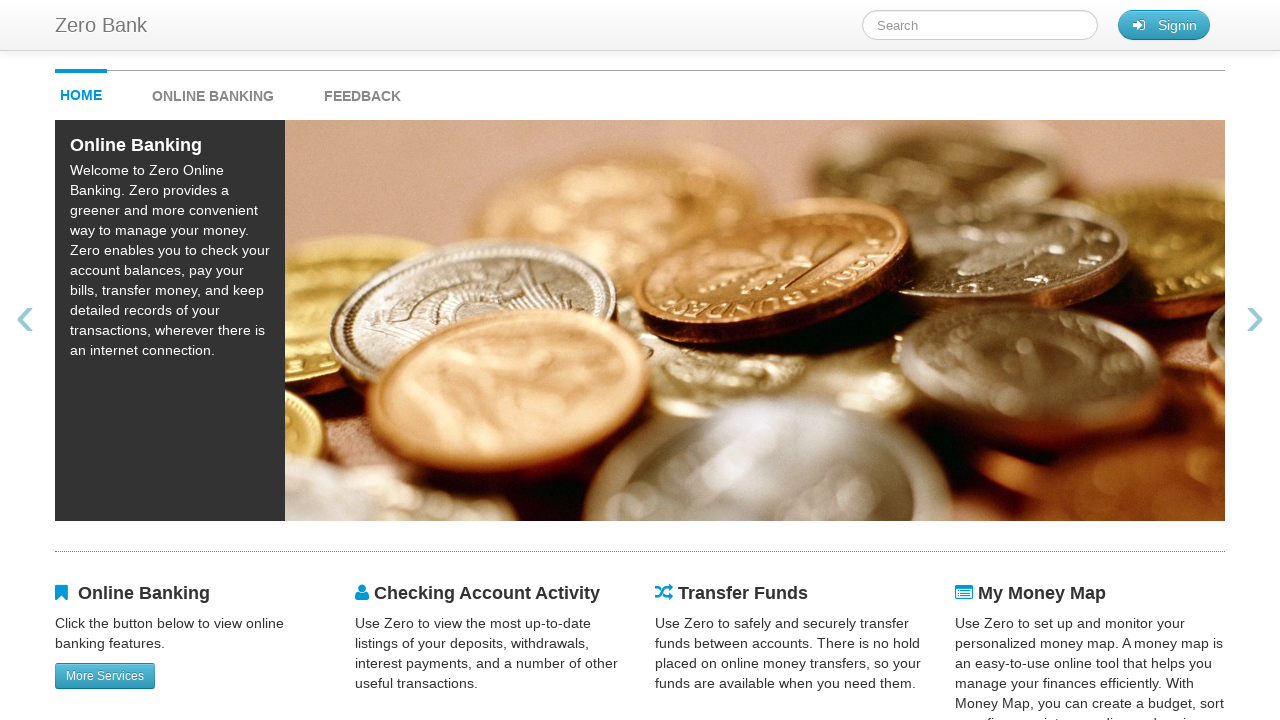

Clicked signin button on homepage at (1164, 25) on #signin_button
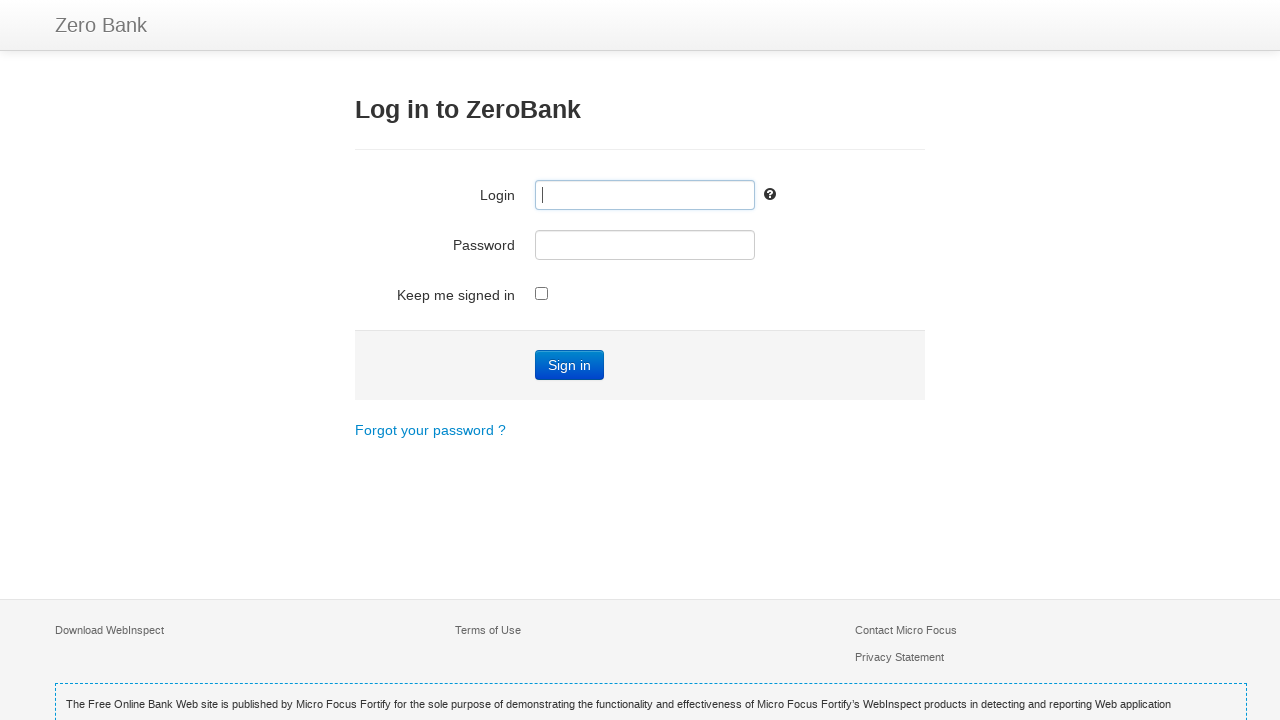

Clicked Sign in text button to submit login form at (570, 365) on text=Sign in
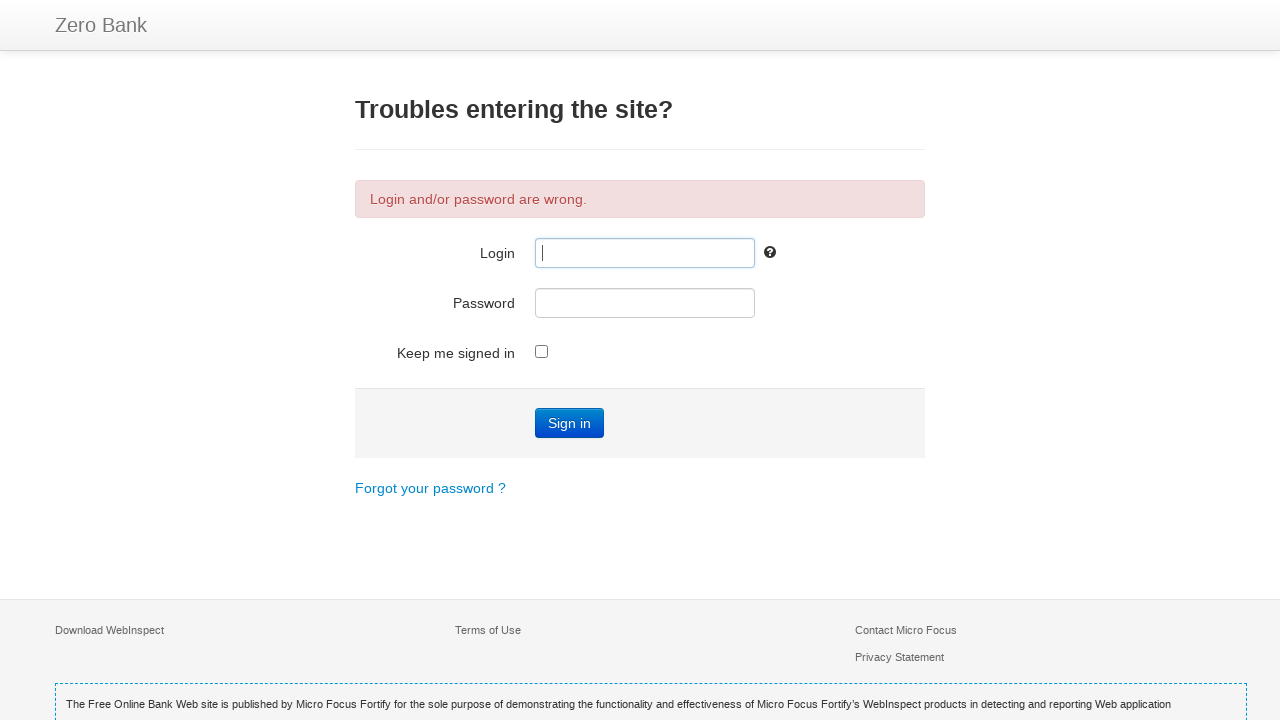

Error message appeared after login attempt with no credentials
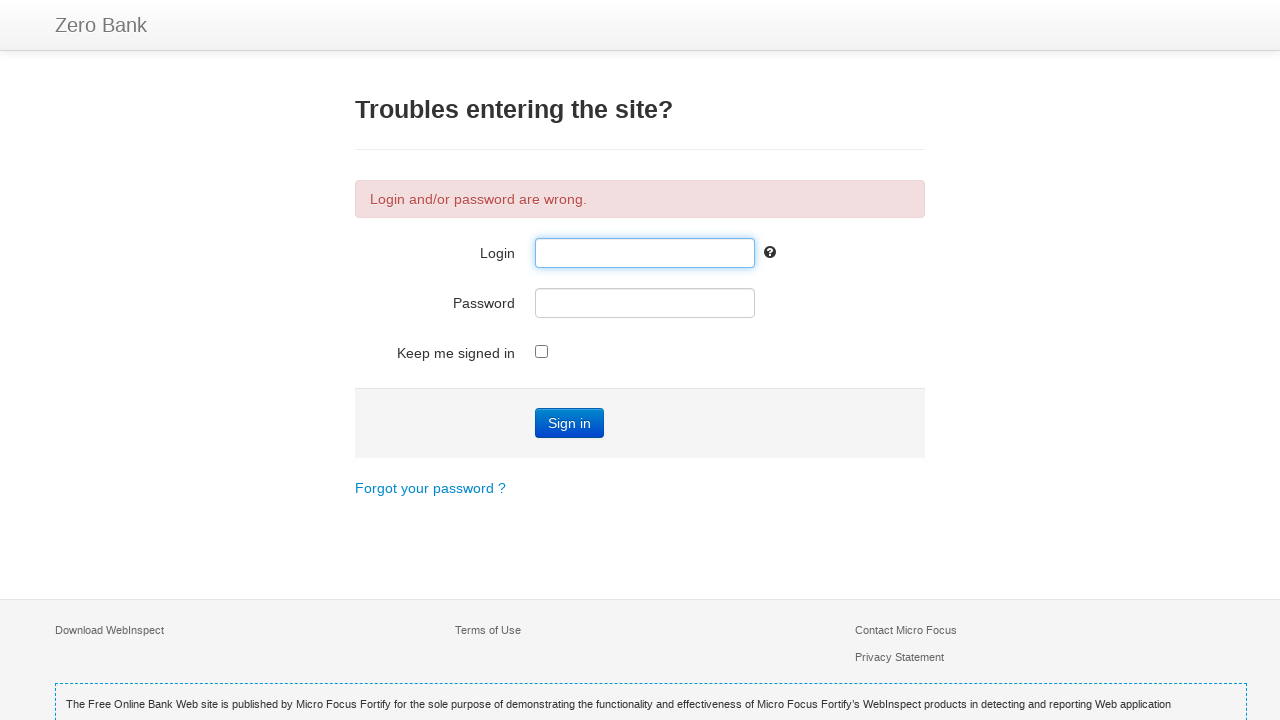

Verified error message displays correct text: 'Login and/or password are wrong.'
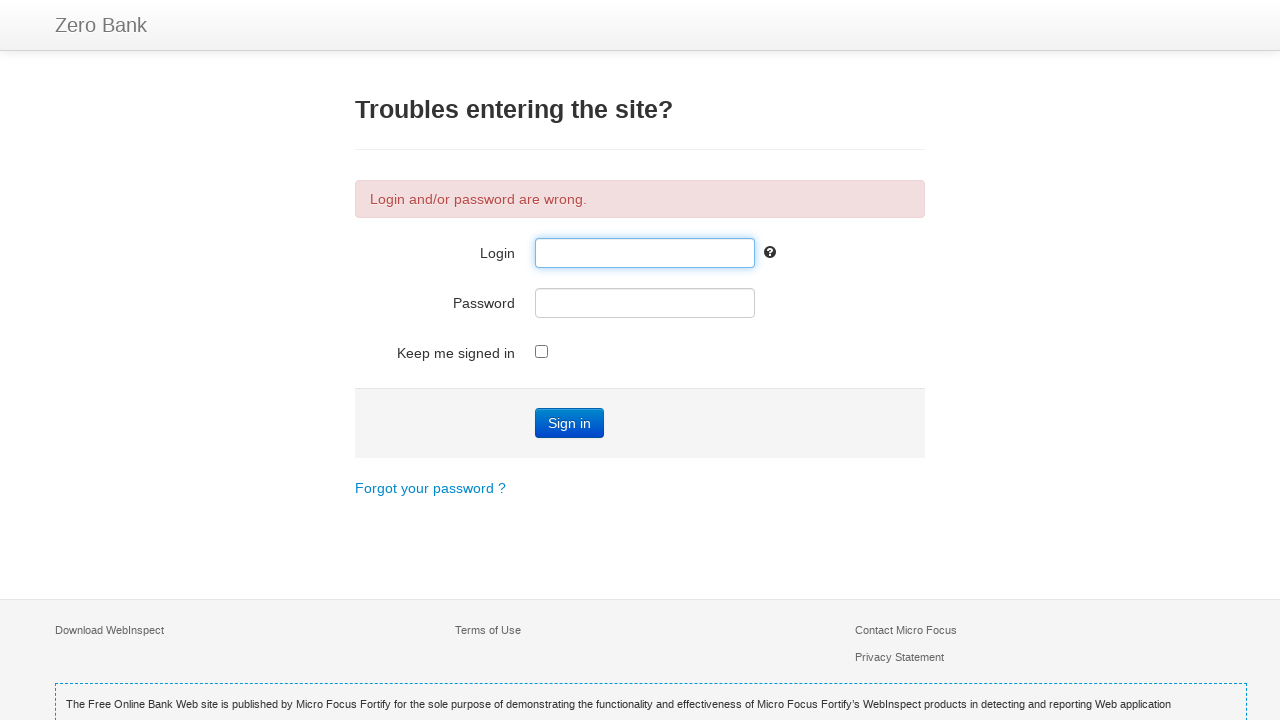

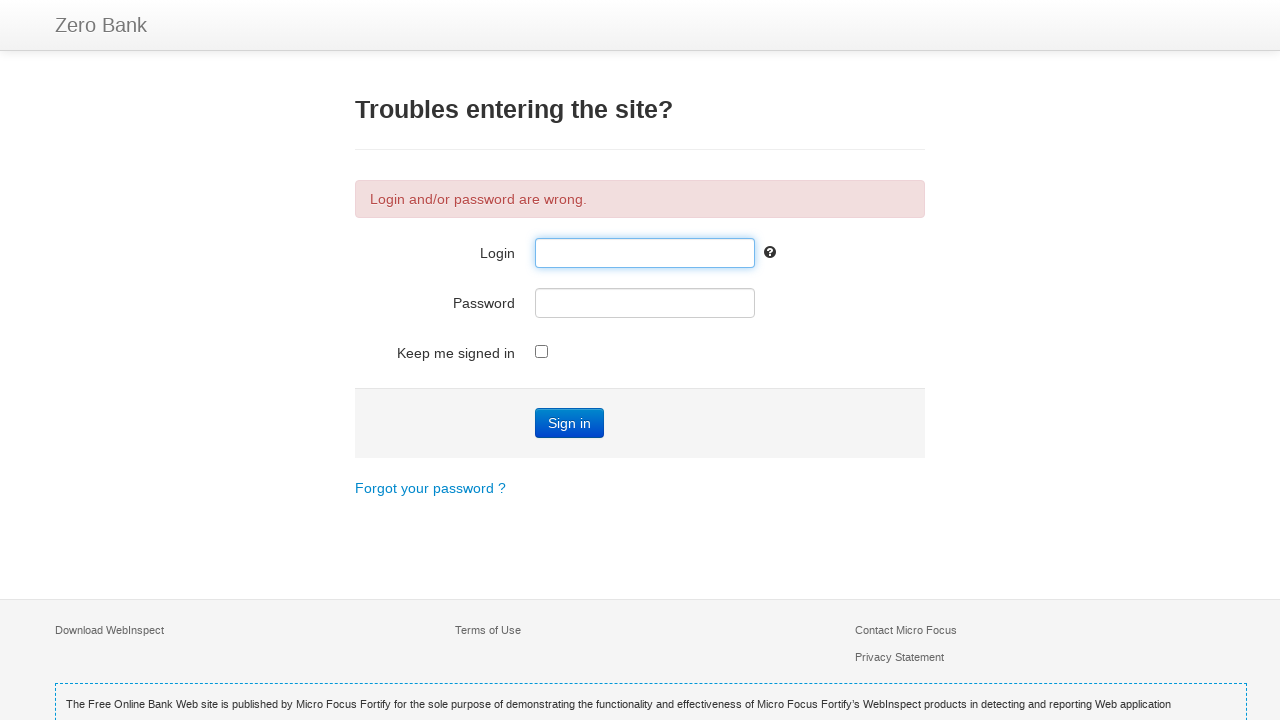